Tests a web form by verifying the page title, filling a text input field with "Selenium", submitting the form, and verifying the success message displays "Received!"

Starting URL: https://www.selenium.dev/selenium/web/web-form.html

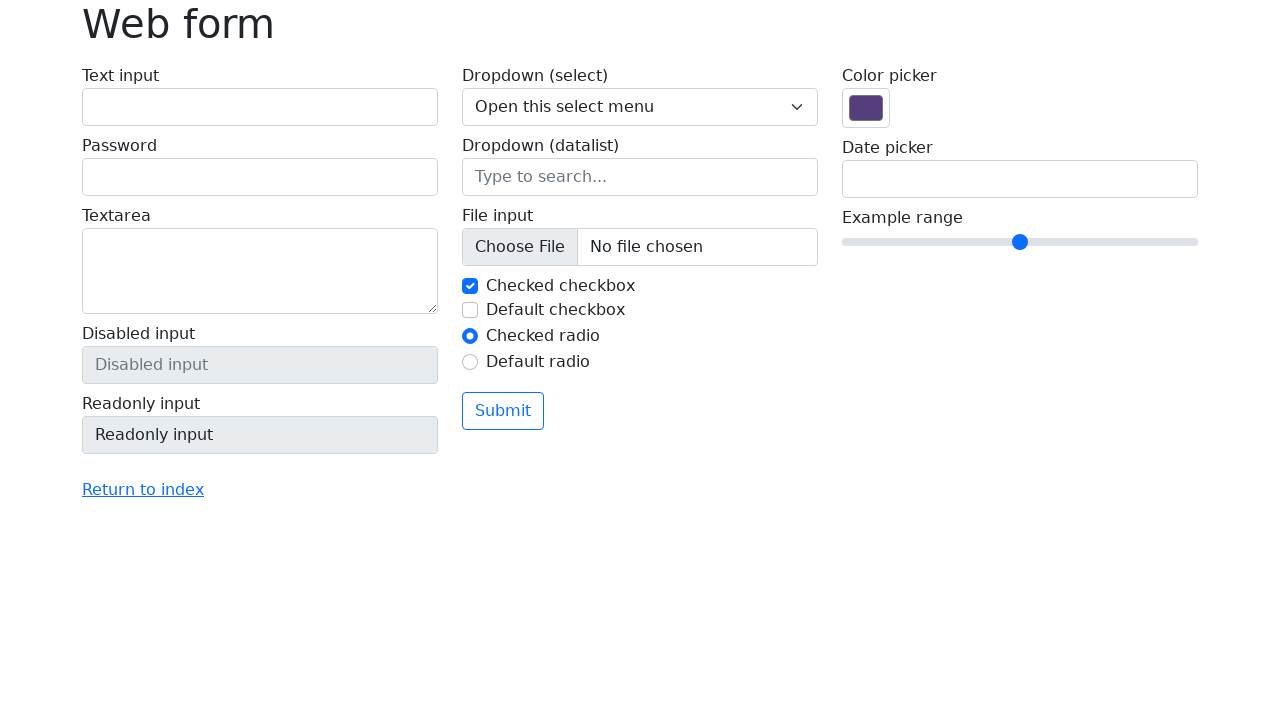

Verified page title is 'Web form'
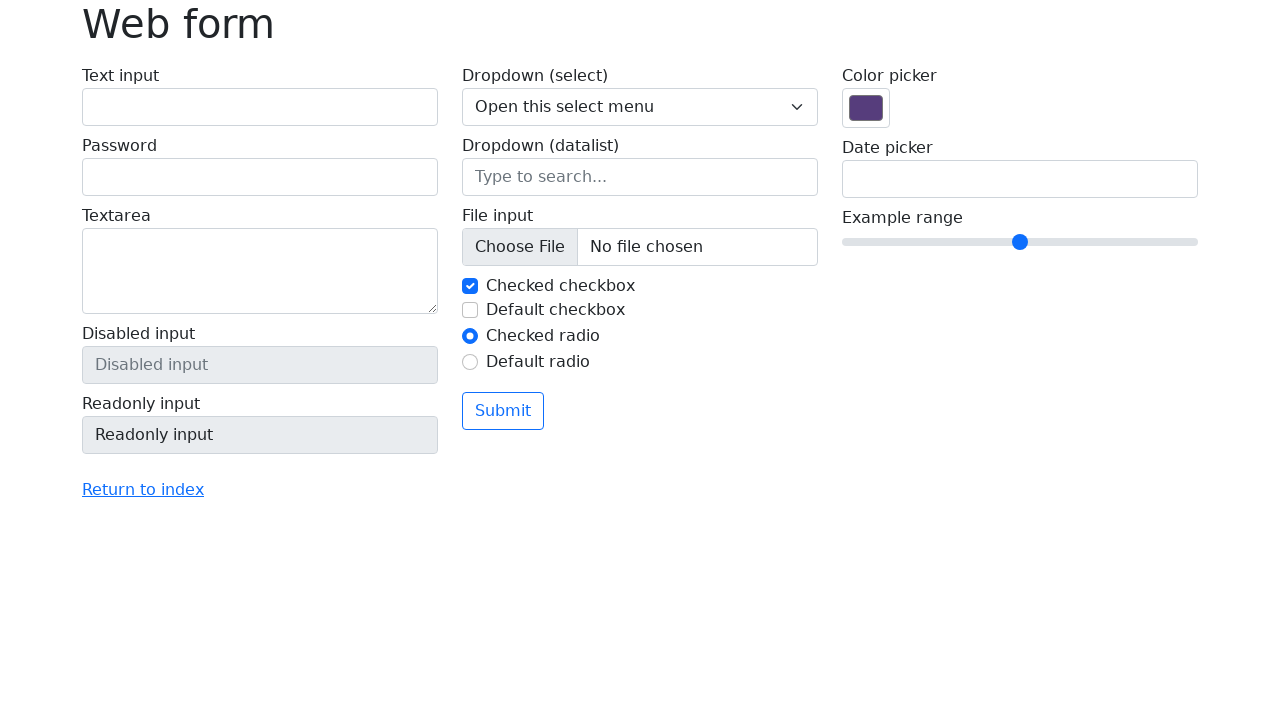

Filled text input field with 'Selenium' on input[name='my-text']
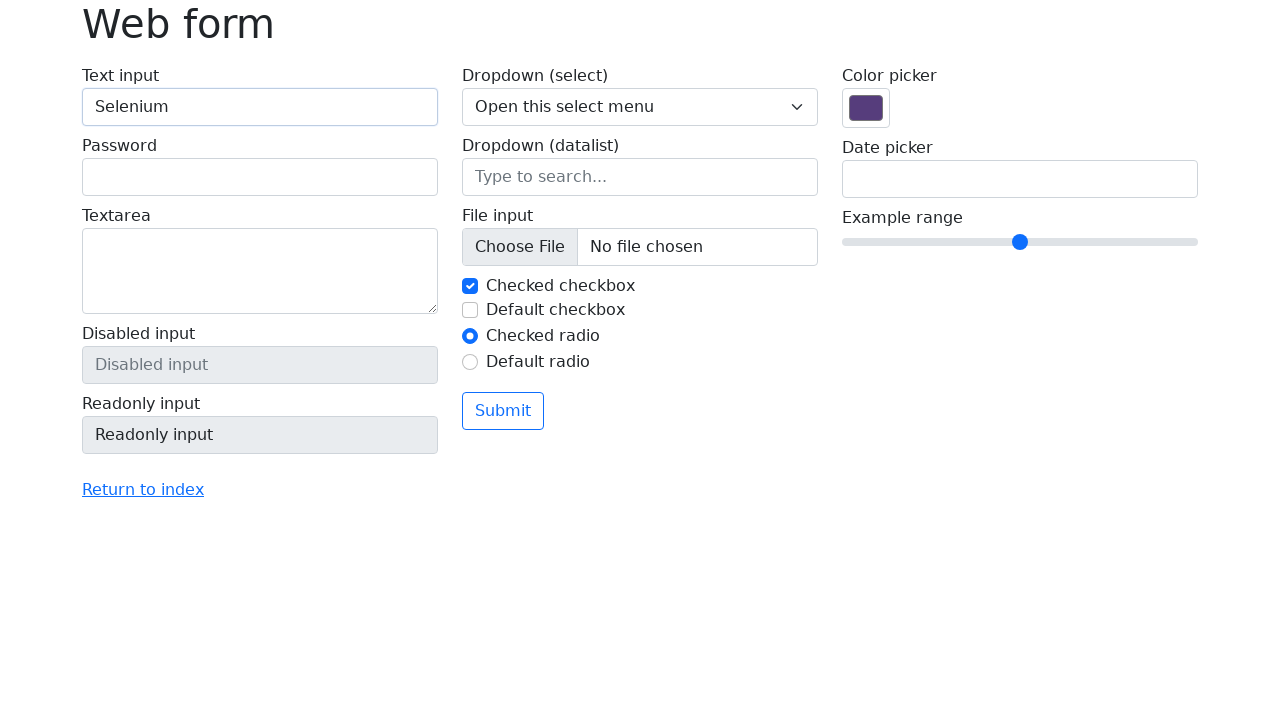

Clicked submit button at (503, 411) on button
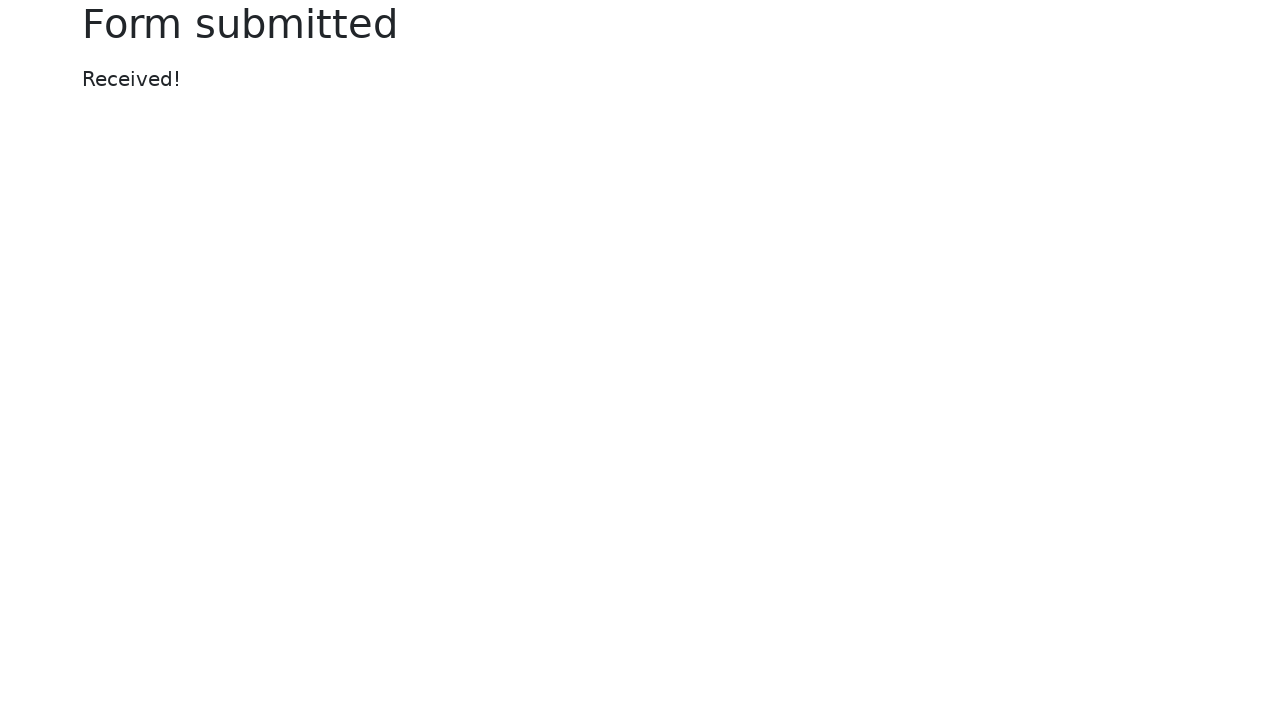

Success message element appeared
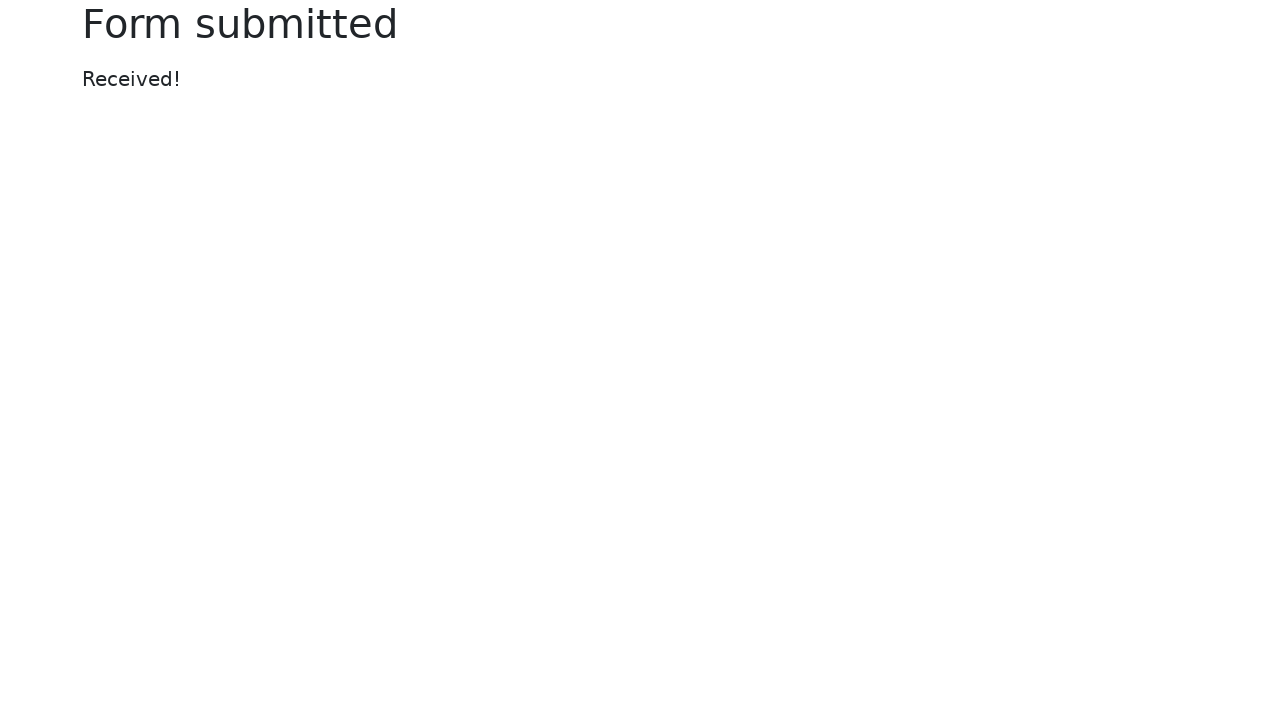

Verified success message displays 'Received!'
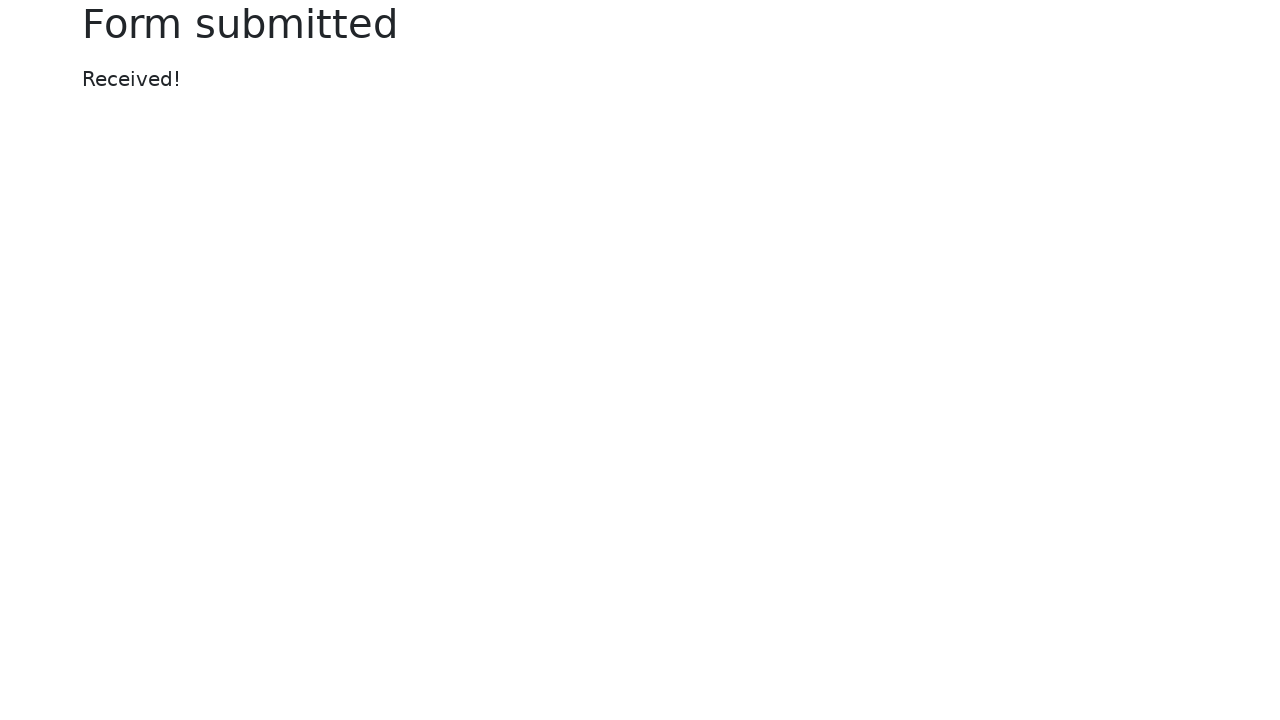

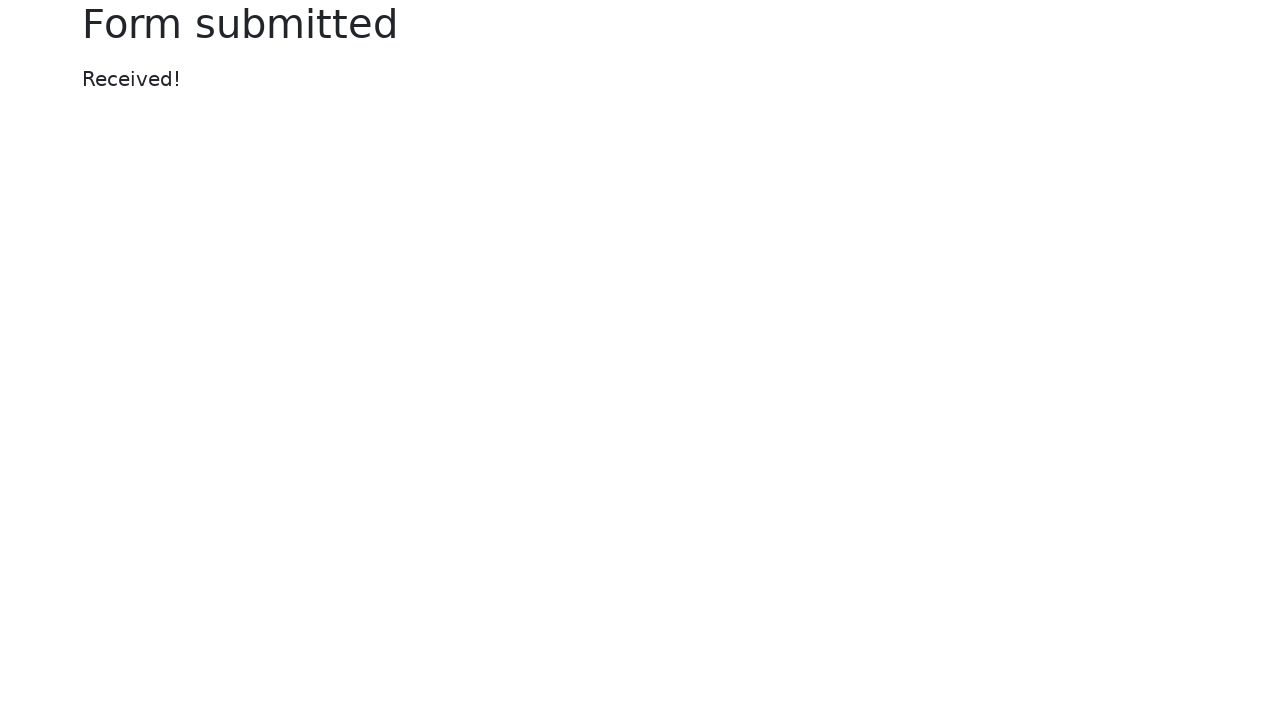